Tests dynamic content loading by clicking a start button and waiting for hidden content to become visible

Starting URL: https://the-internet.herokuapp.com/dynamic_loading/1

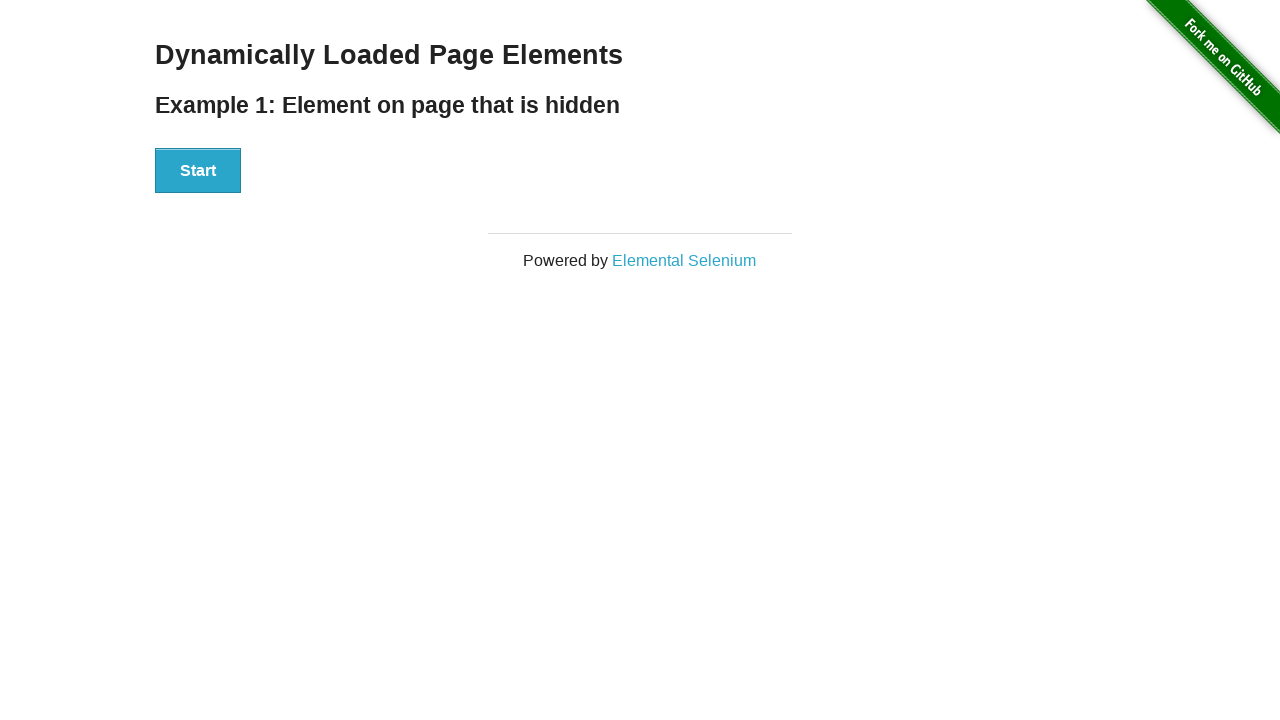

Navigated to dynamic loading test page
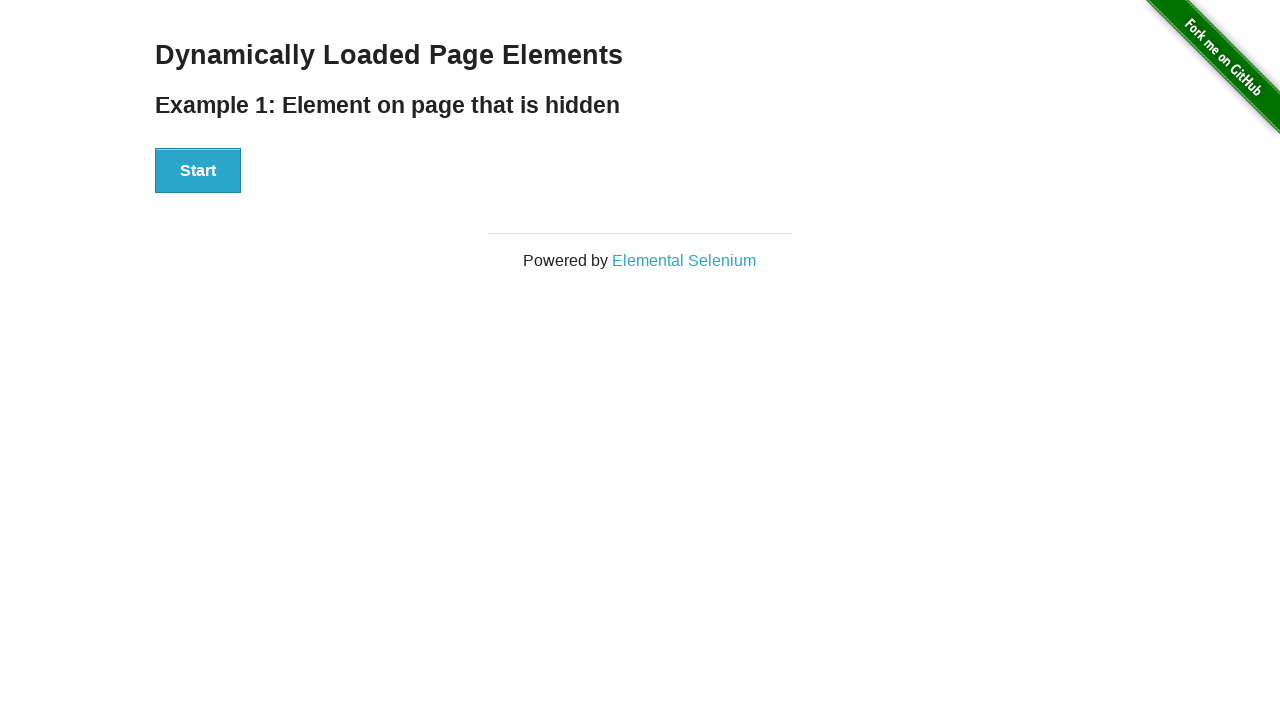

Clicked Start button to trigger dynamic content loading at (198, 171) on xpath=//button[text()='Start']
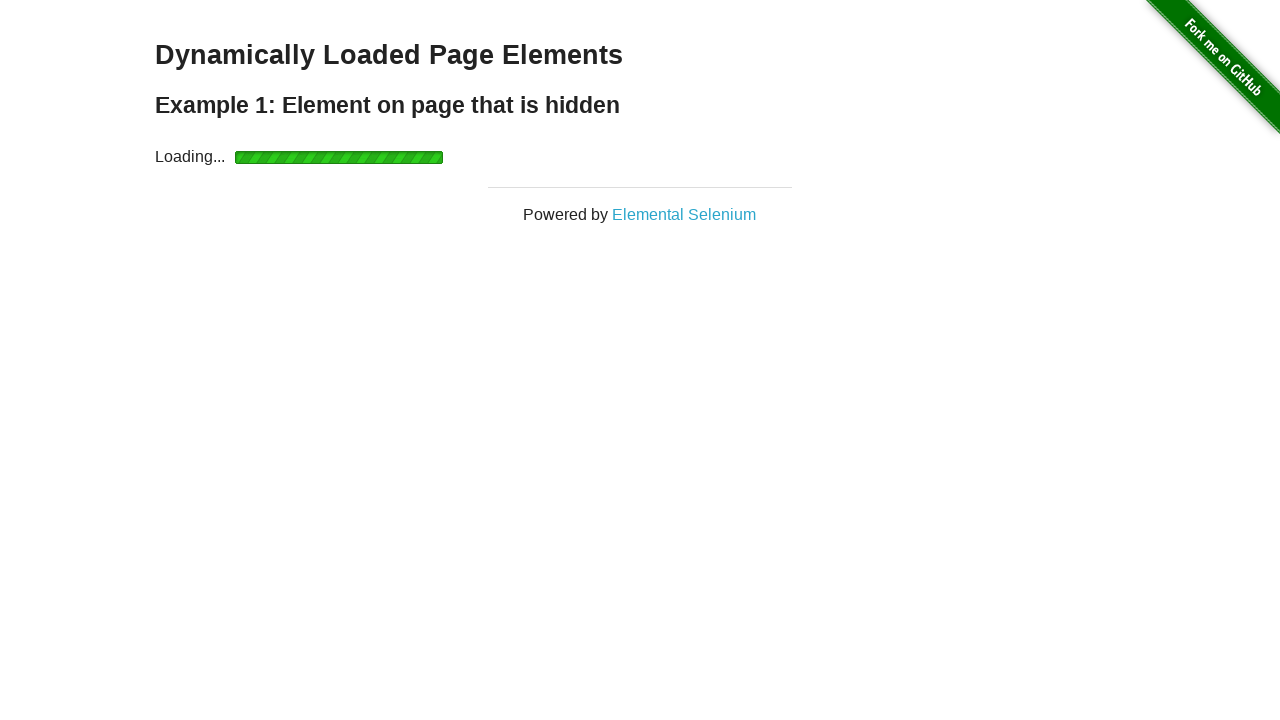

Hidden content 'Hello World!' became visible
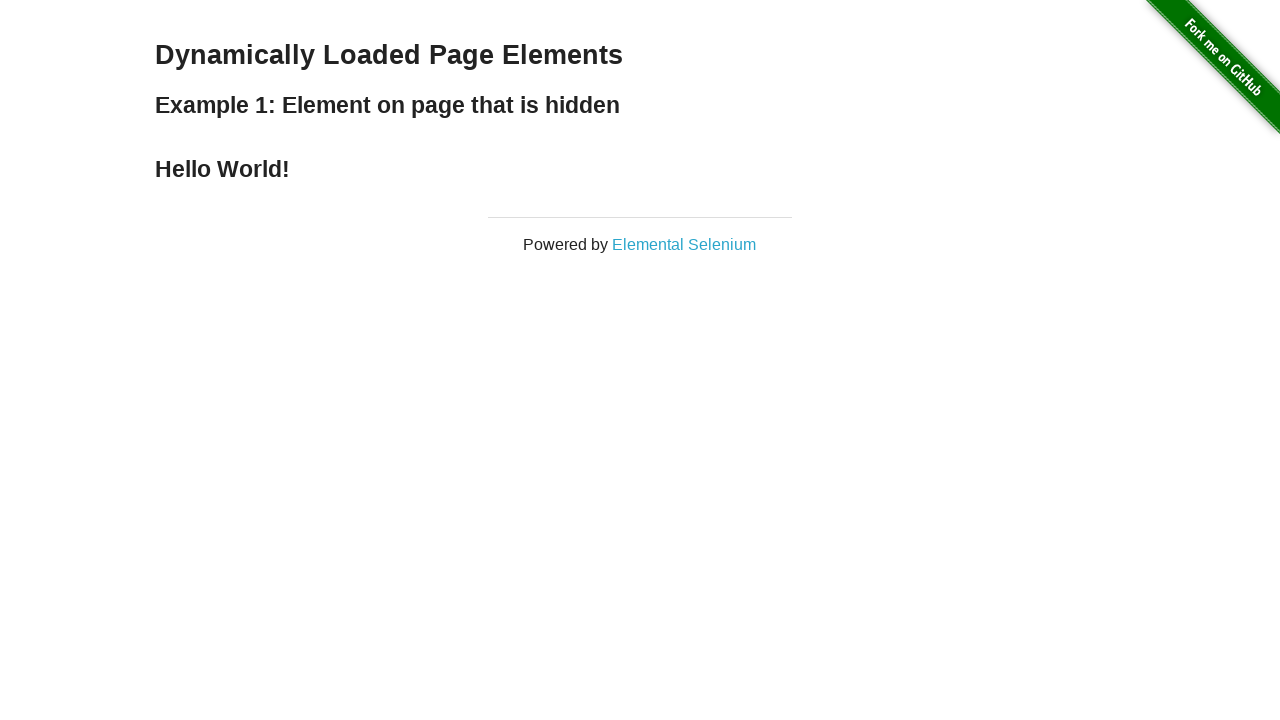

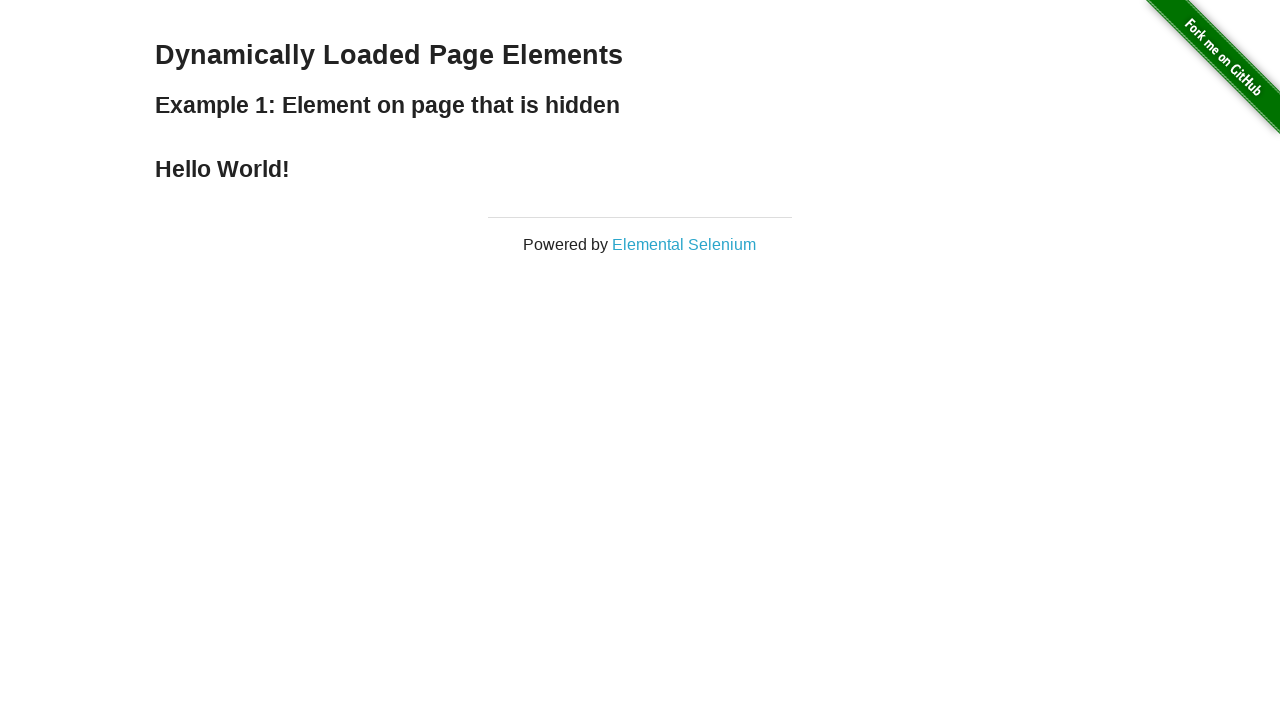